Tests registration form with invalid email format (missing domain extension), expecting validation error.

Starting URL: https://webgame.cz/wg/service.php?p=regplayer

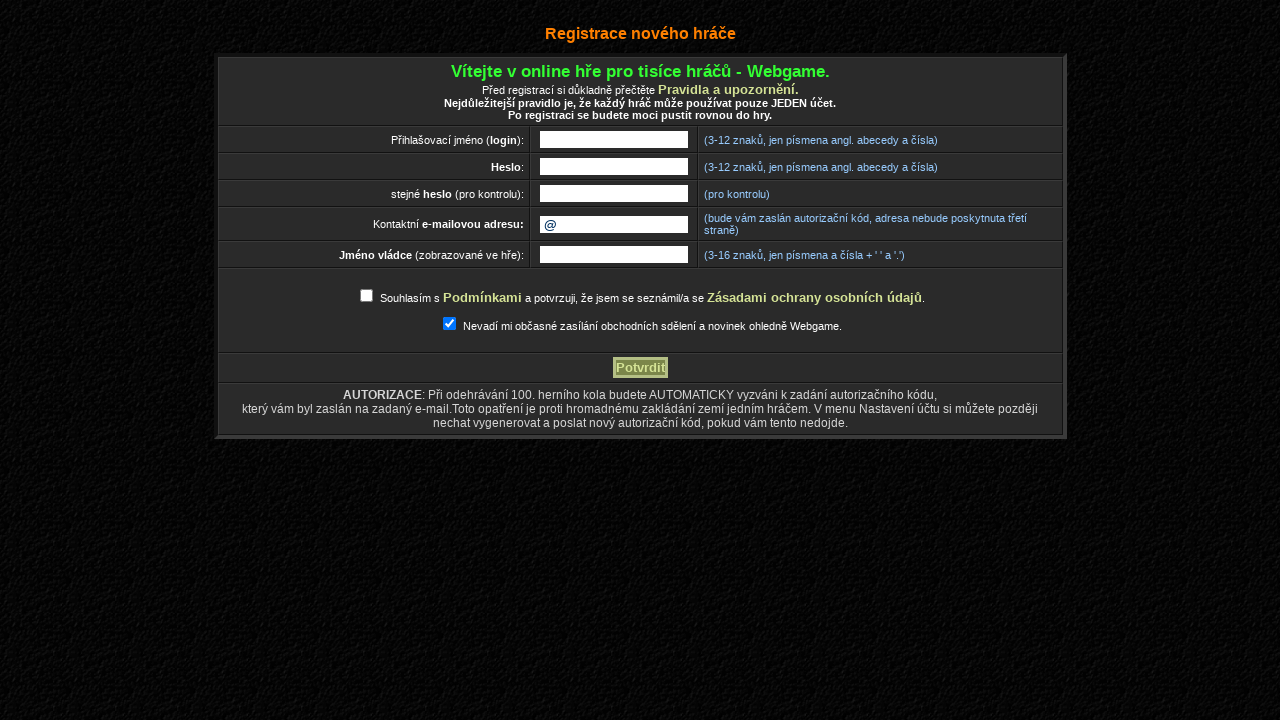

Filled login name field with 'Novak' on input[name='login']
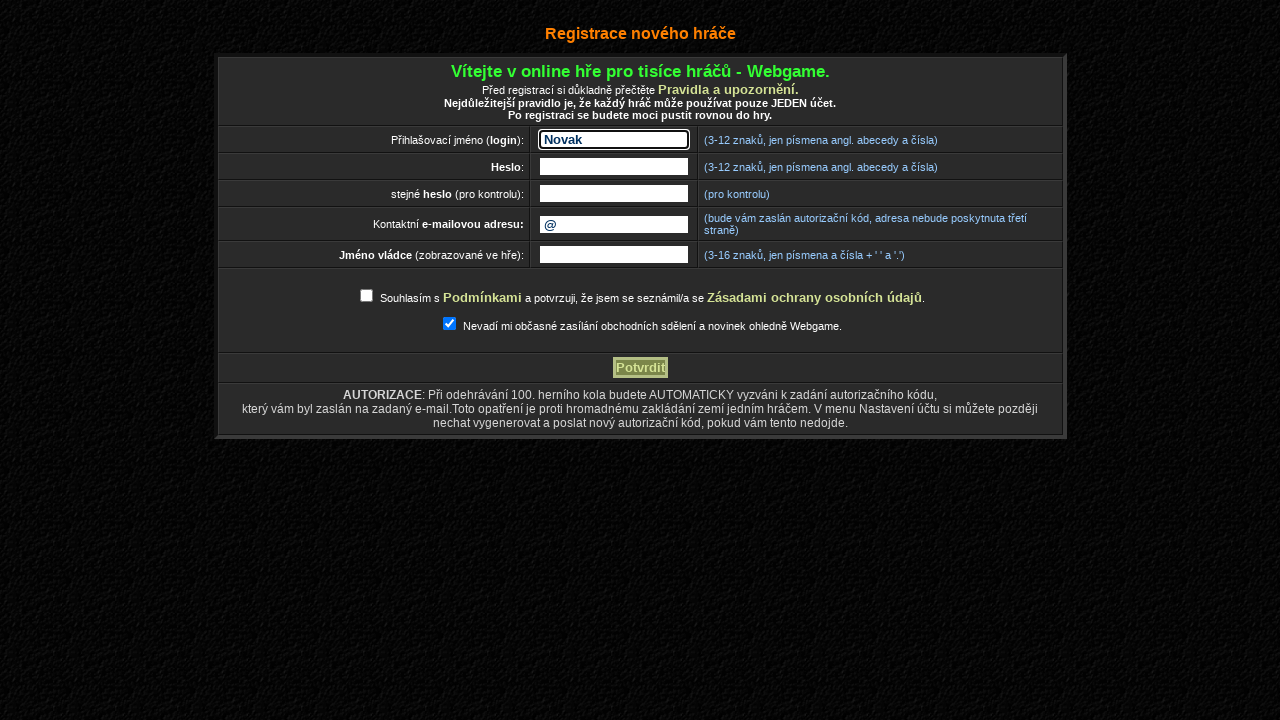

Filled ruler name field with 'RulerName' on input[name='pname0']
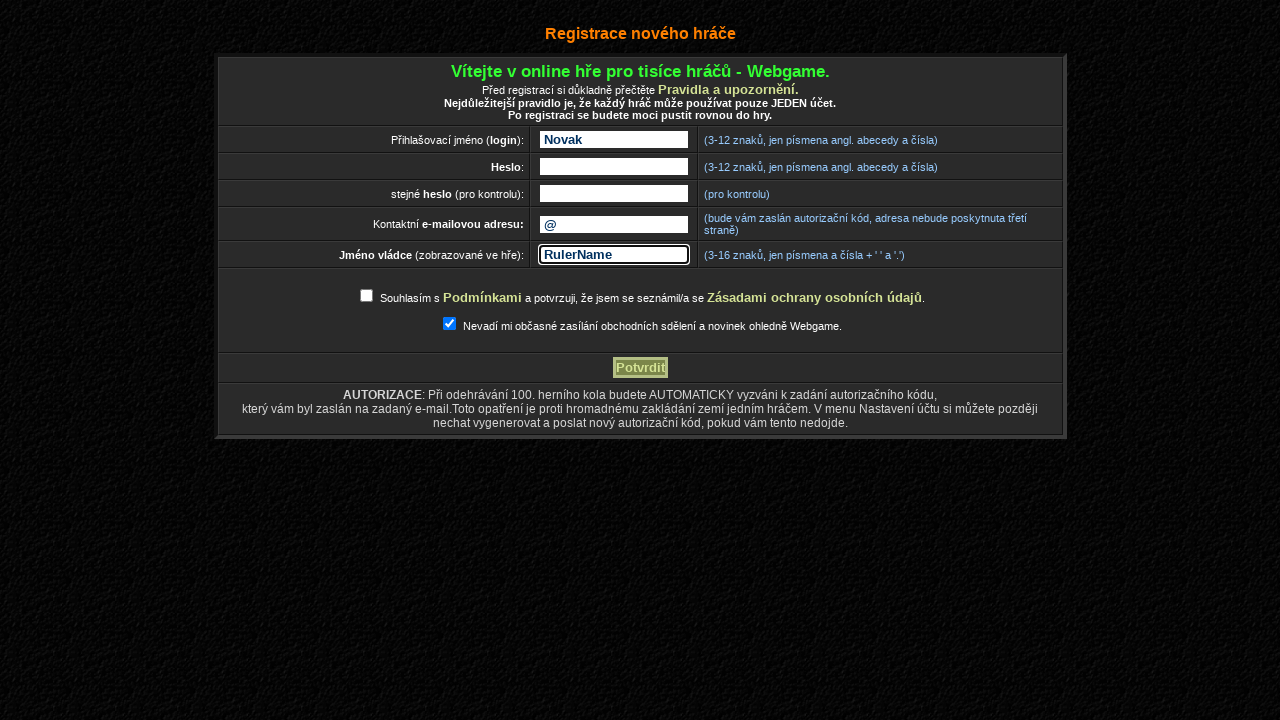

Filled email field with invalid format 'NOVA@gmail' (missing domain extension) on input[name='email']
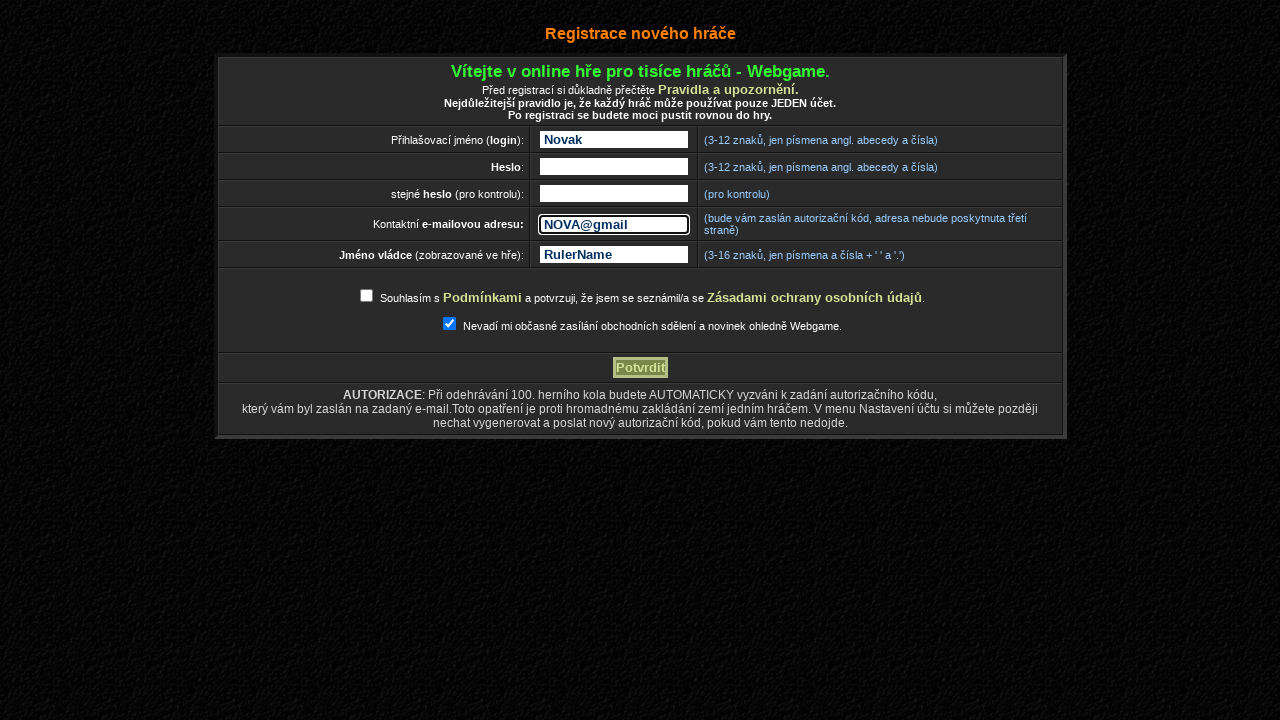

Filled password field with 'myPassword456' on input[name='pasw0']
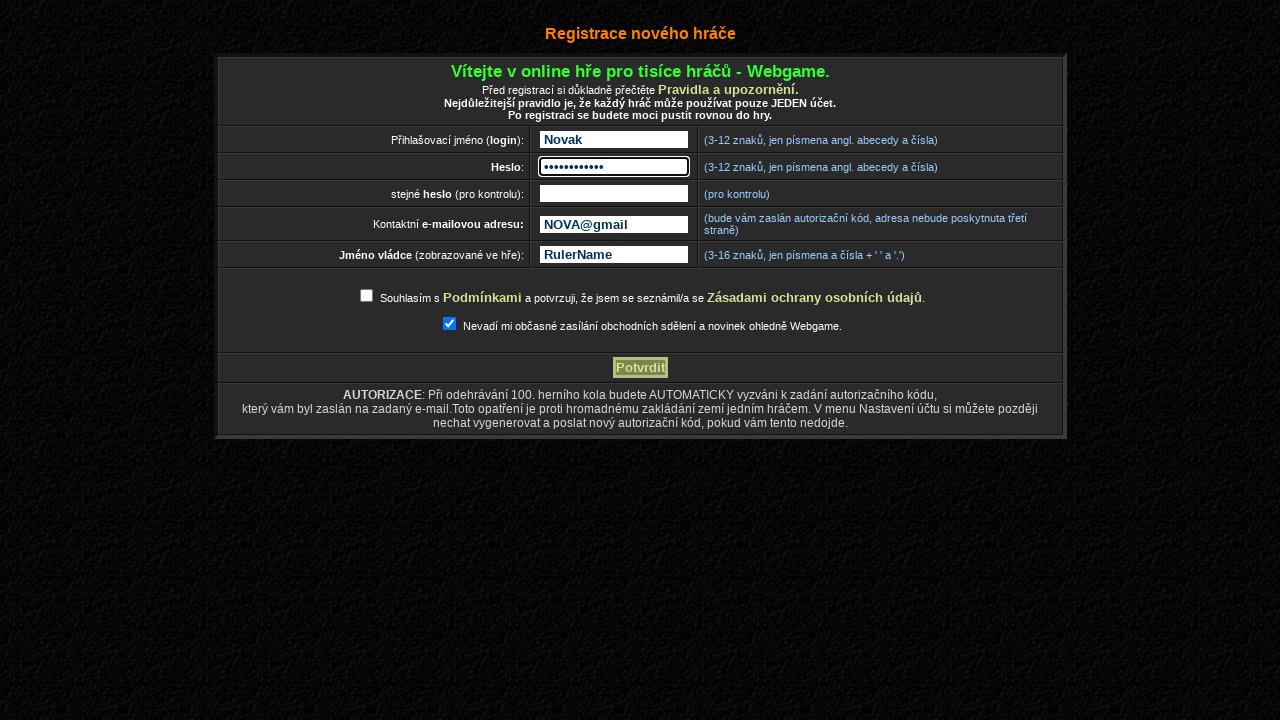

Filled confirm password field with 'myPassword456' on input[name='pasw1']
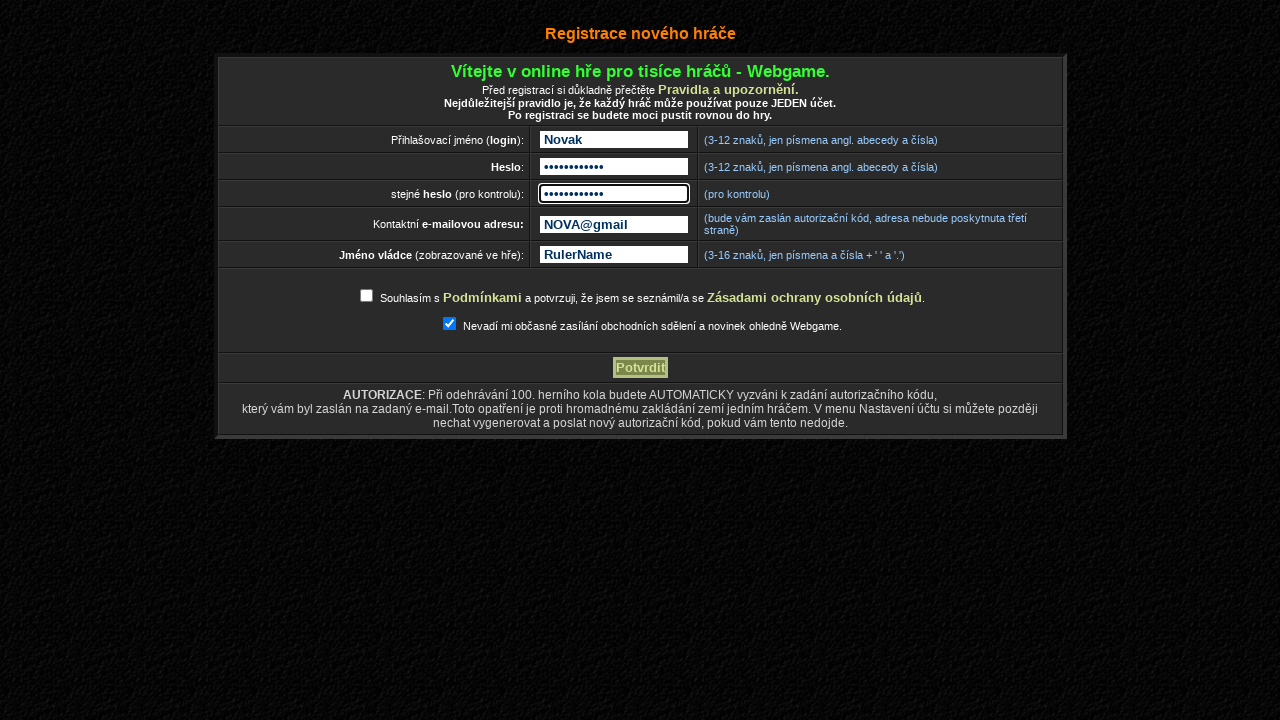

Clicked terms consent checkbox at (366, 296) on #terms_consent
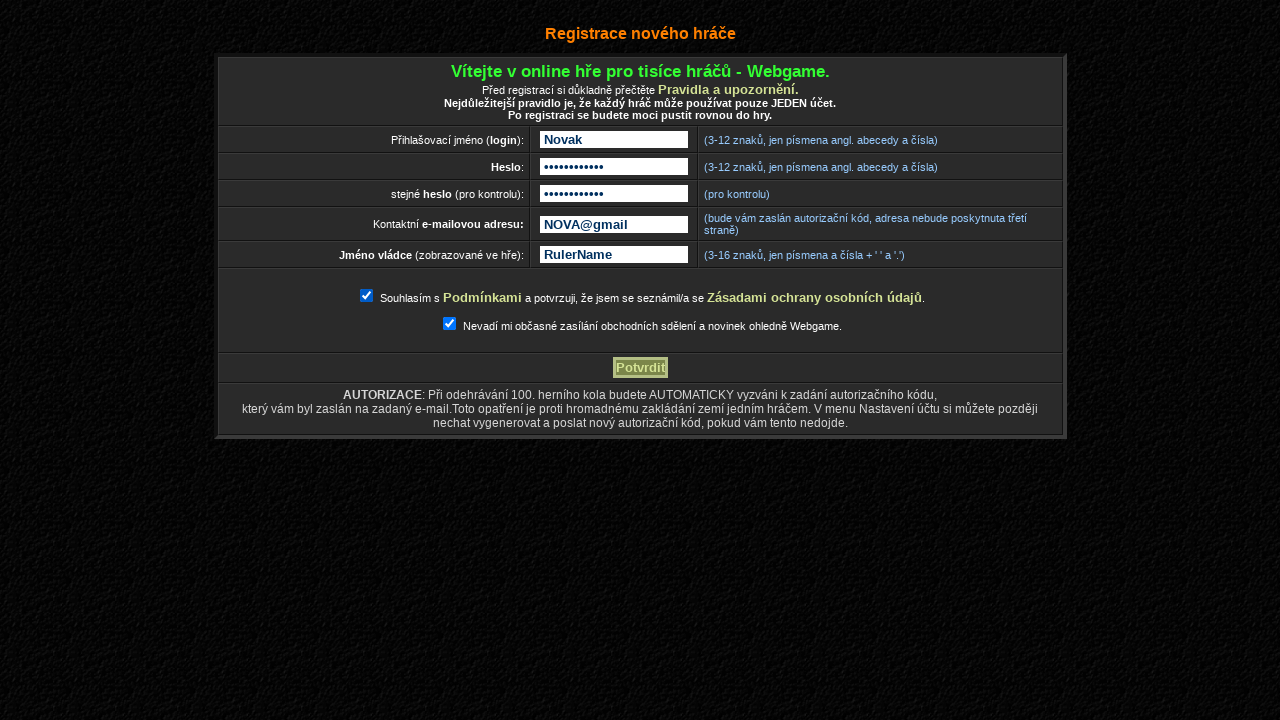

Clicked registration button to submit form at (640, 368) on input[name='action']
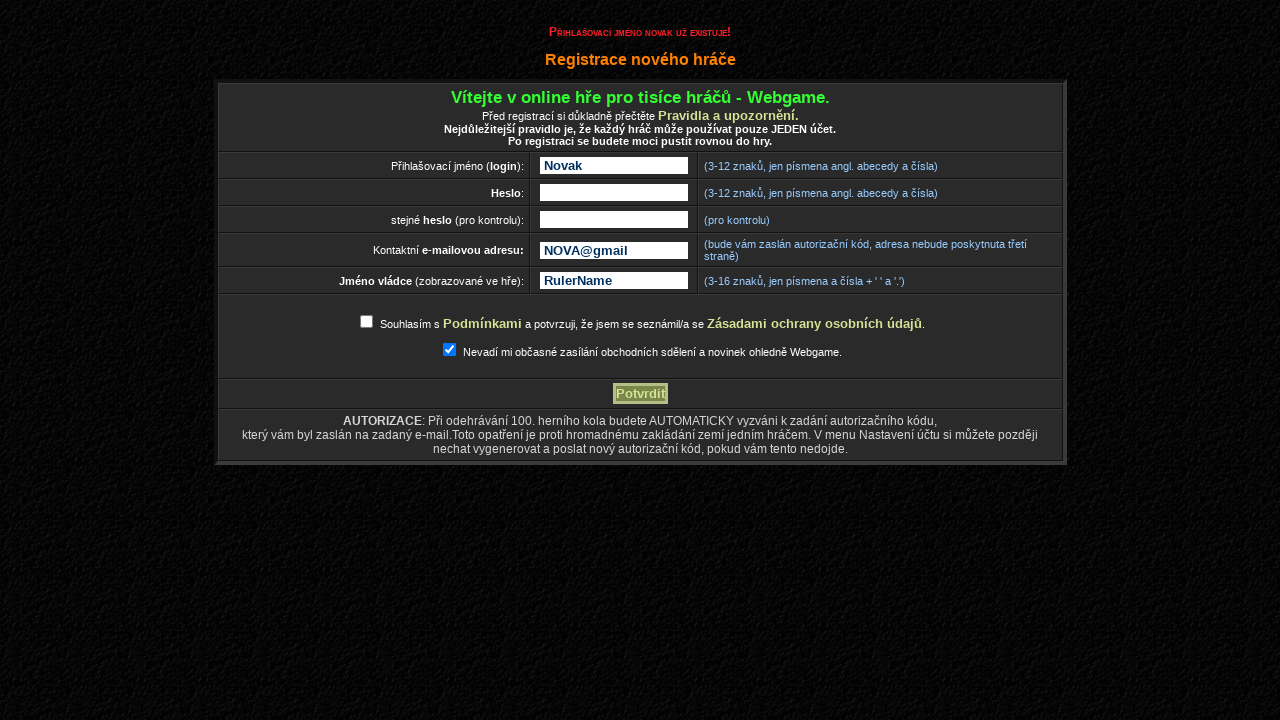

Validation error message appeared for invalid email format
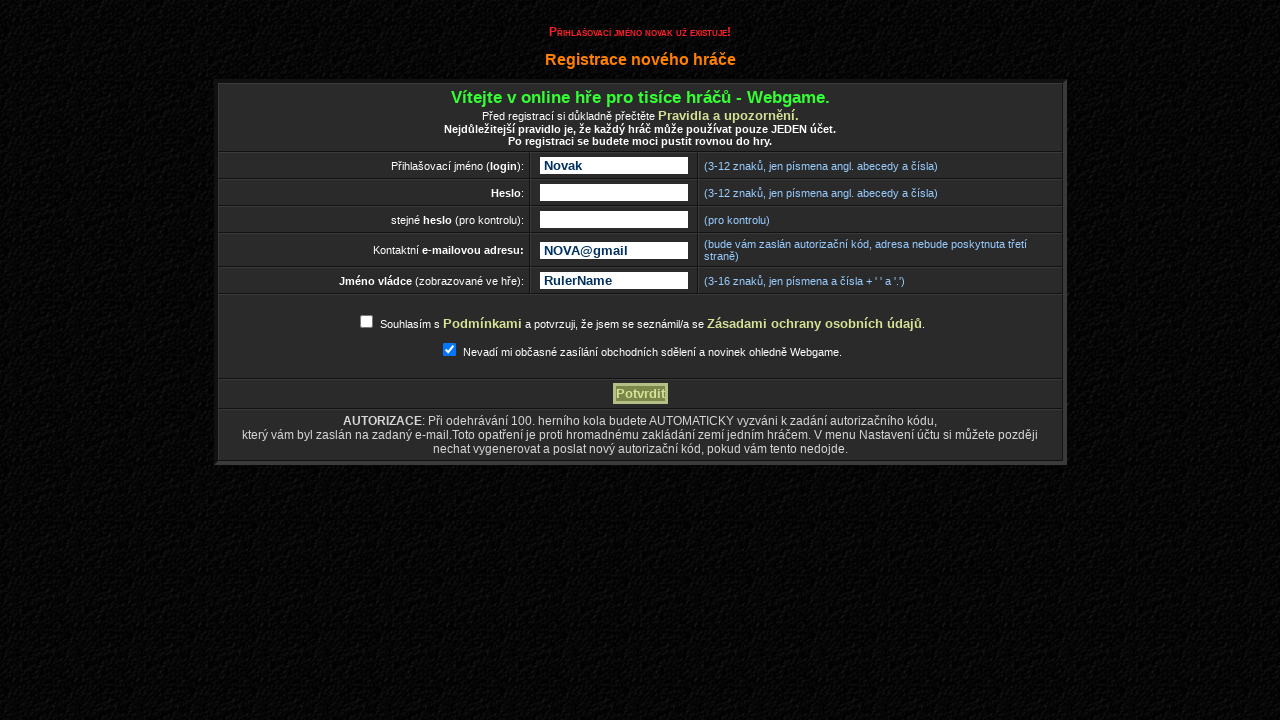

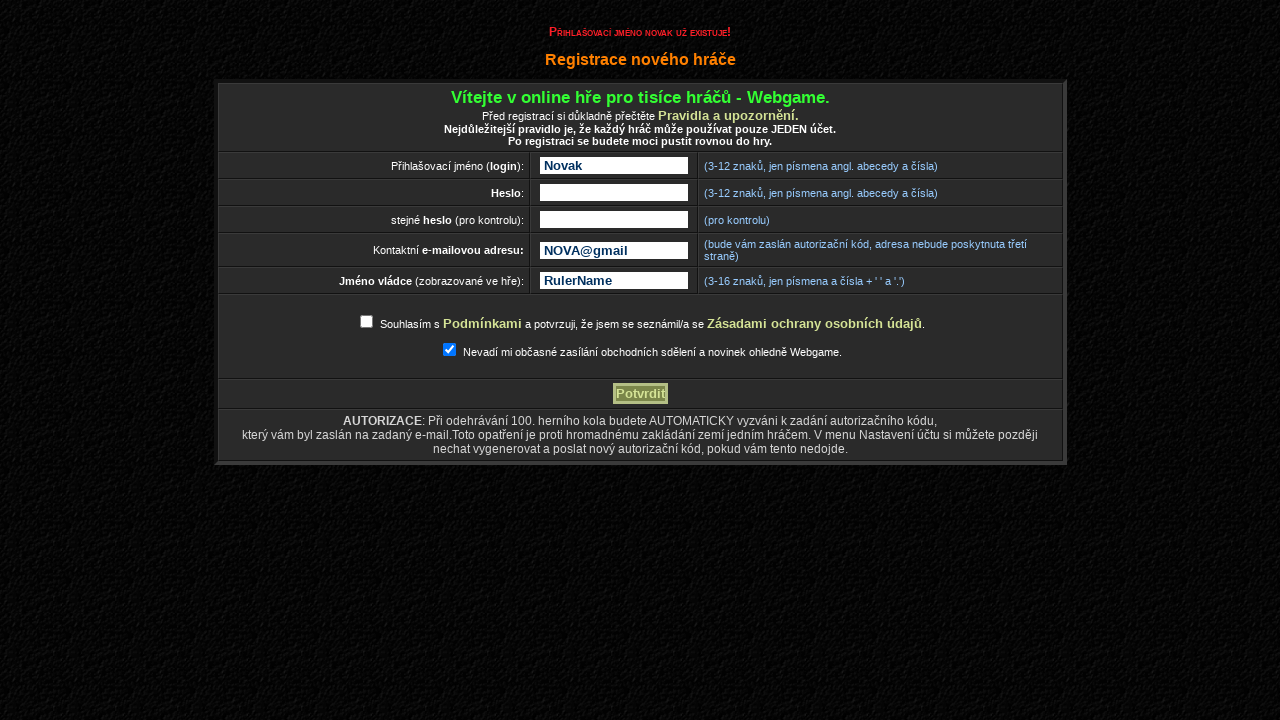